Tests keyboard actions and form field interactions including filling text, using keyboard shortcuts (Tab, Ctrl+A, Ctrl+C, Ctrl+V), and verifying field states

Starting URL: https://letcode.in/edit

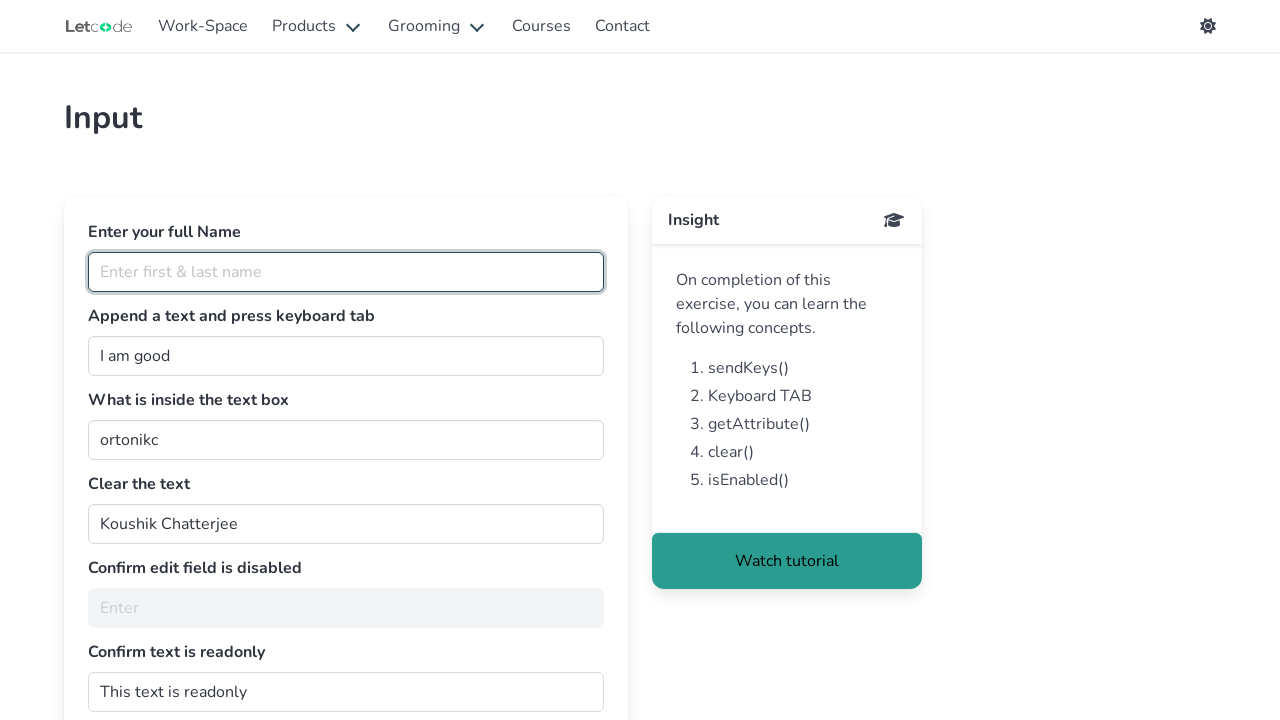

Filled full name field with 'John Doe' on #fullName
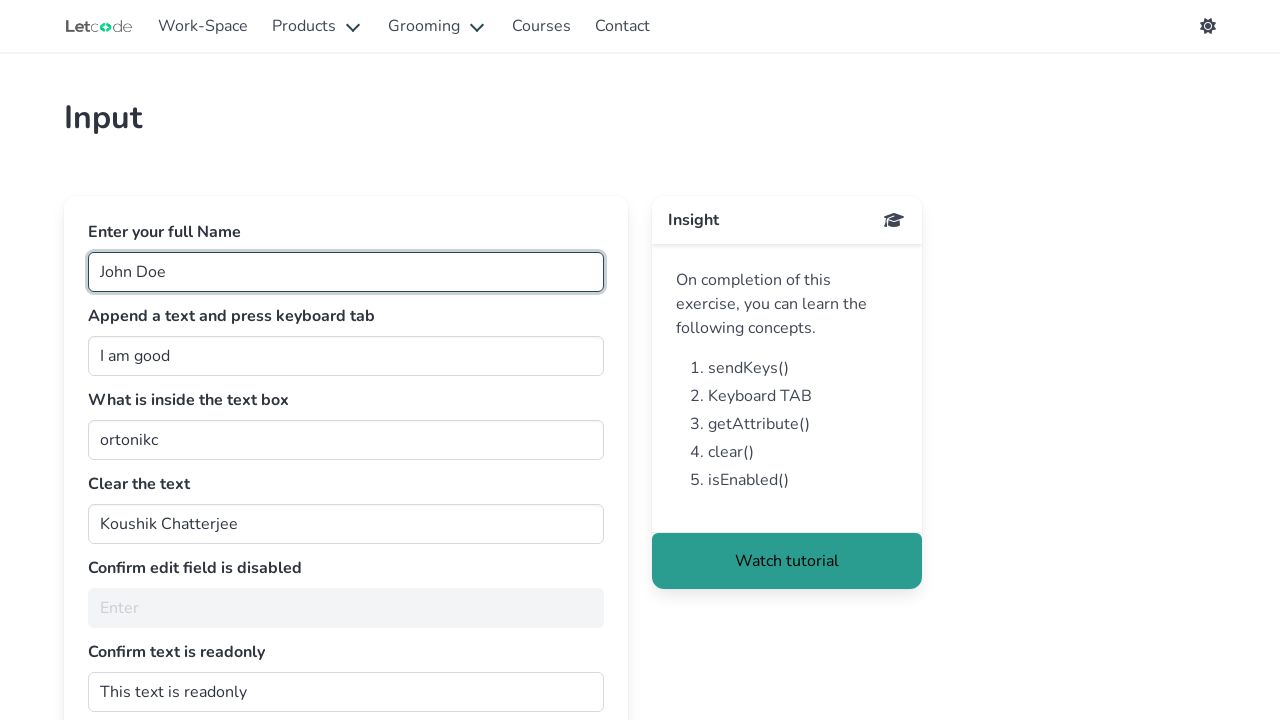

Pressed Tab to move to next field
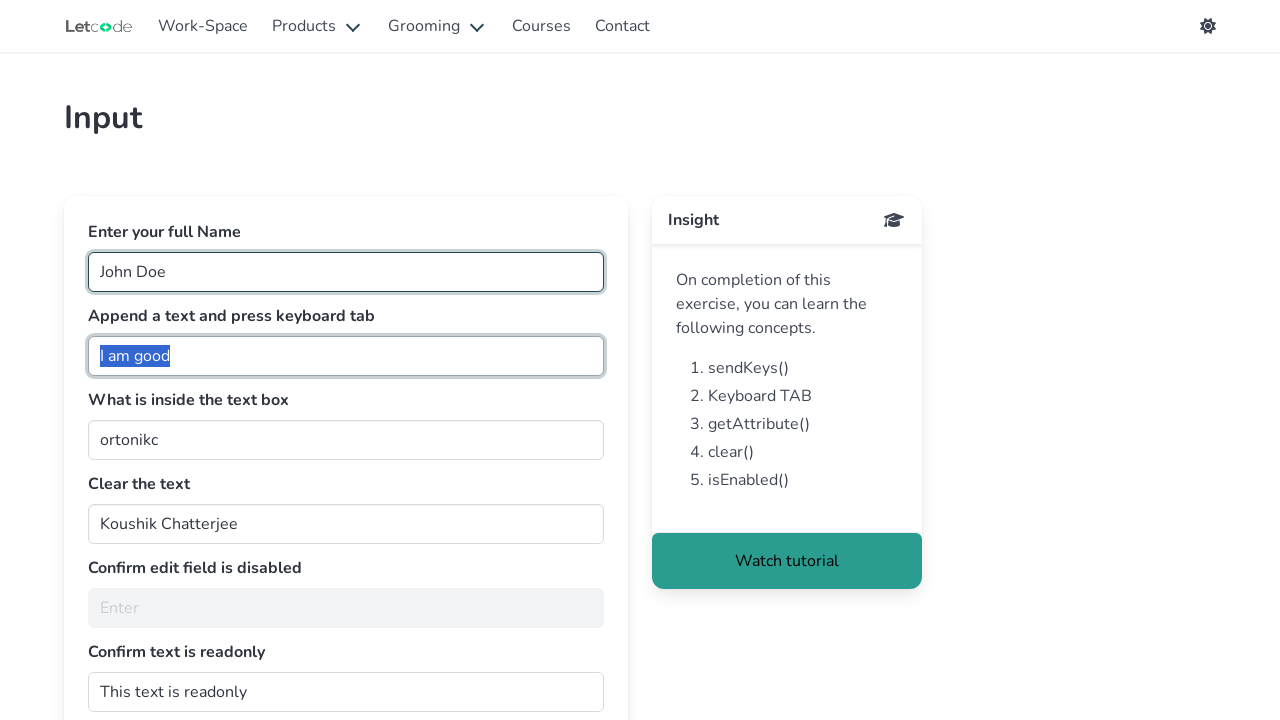

Pressed Space key down on join field
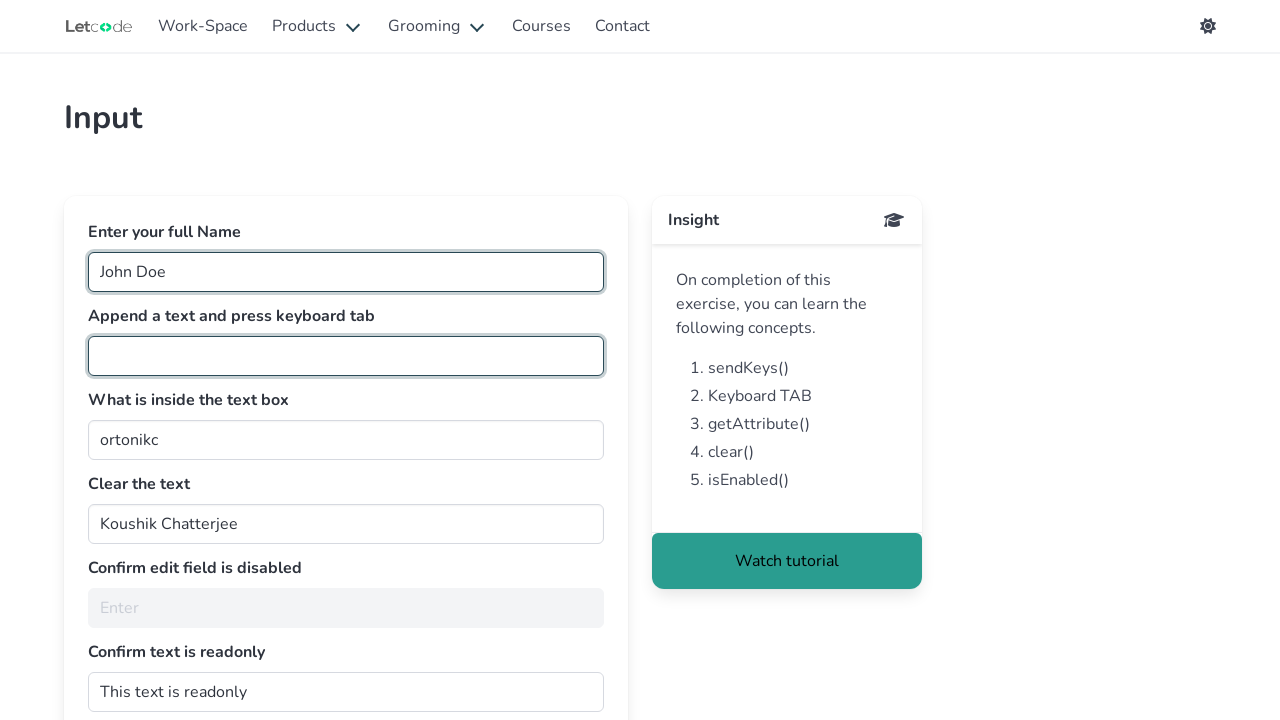

Filled join field with 'Text Append' on #join
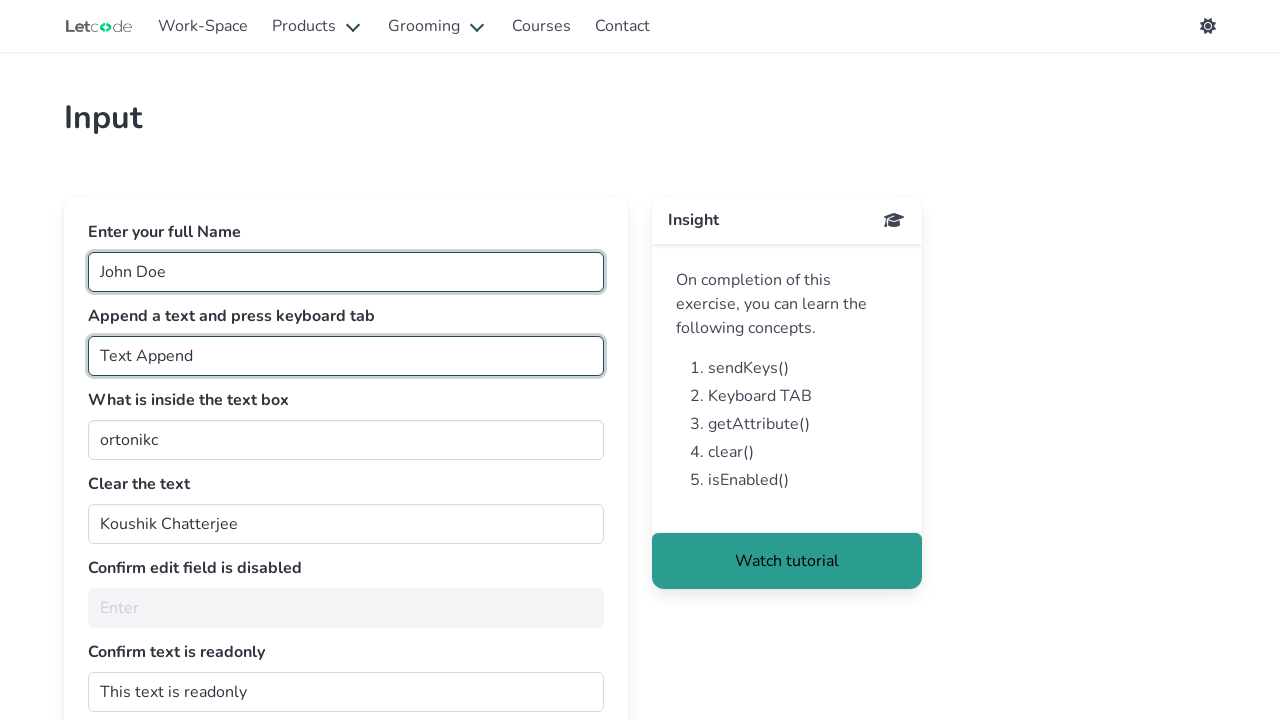

Pressed Tab to move to next field
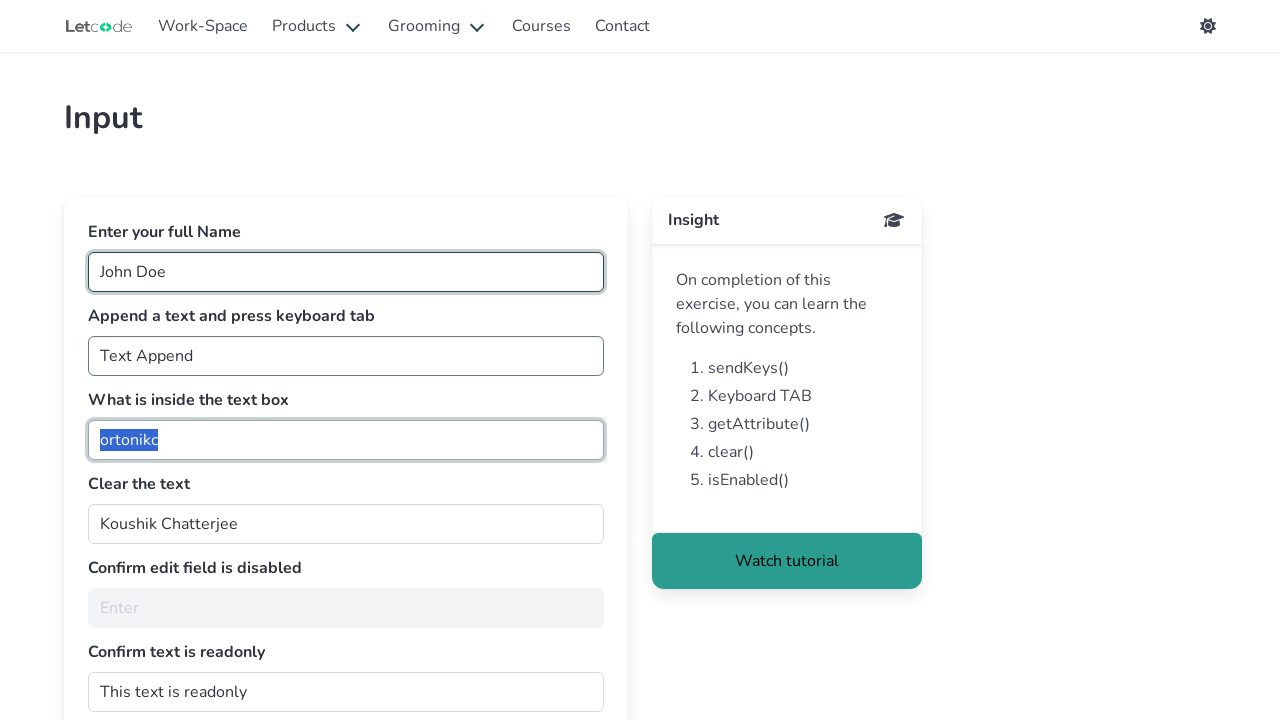

Retrieved value from textbox: 'ortonikc'
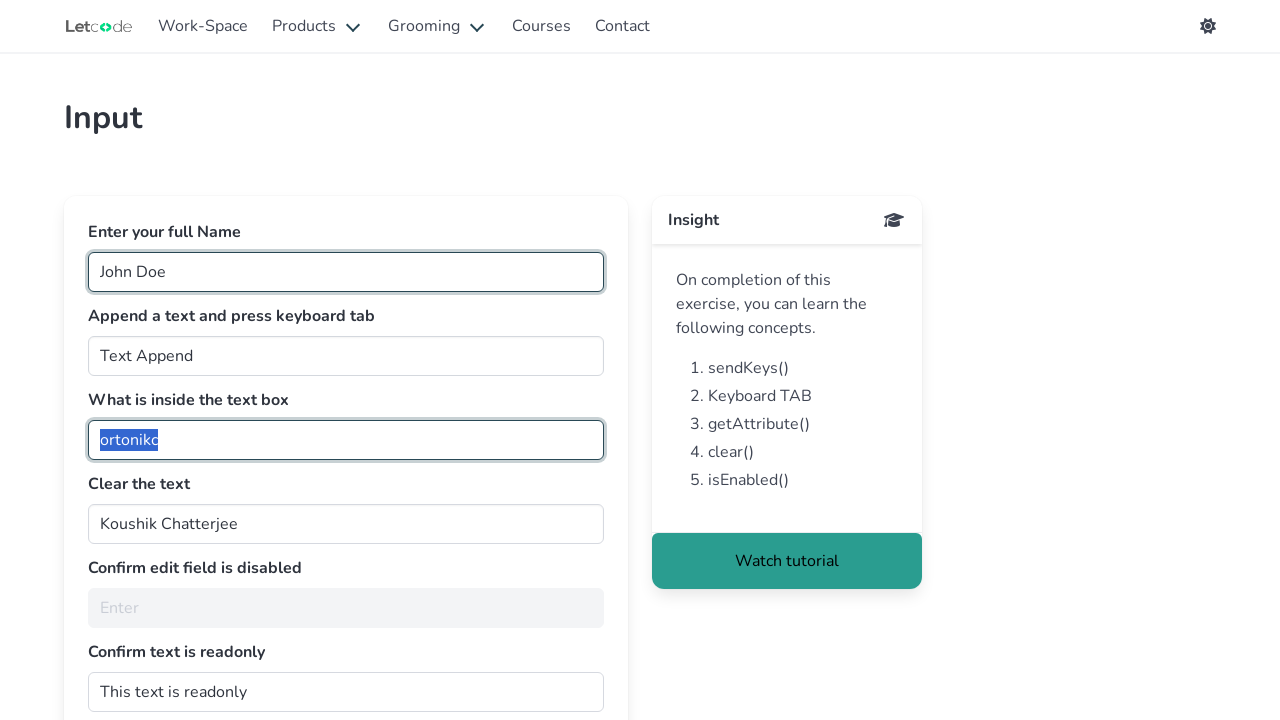

Pressed Ctrl+A to select all text
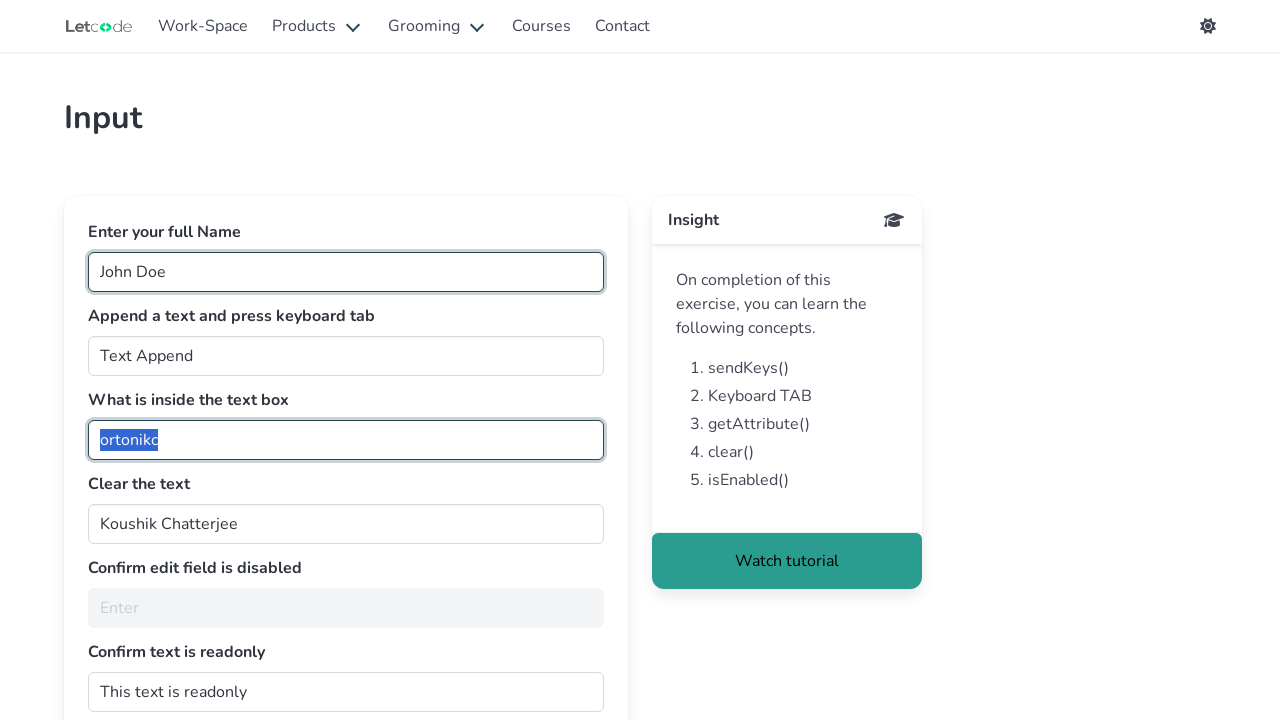

Pressed Ctrl+C to copy text
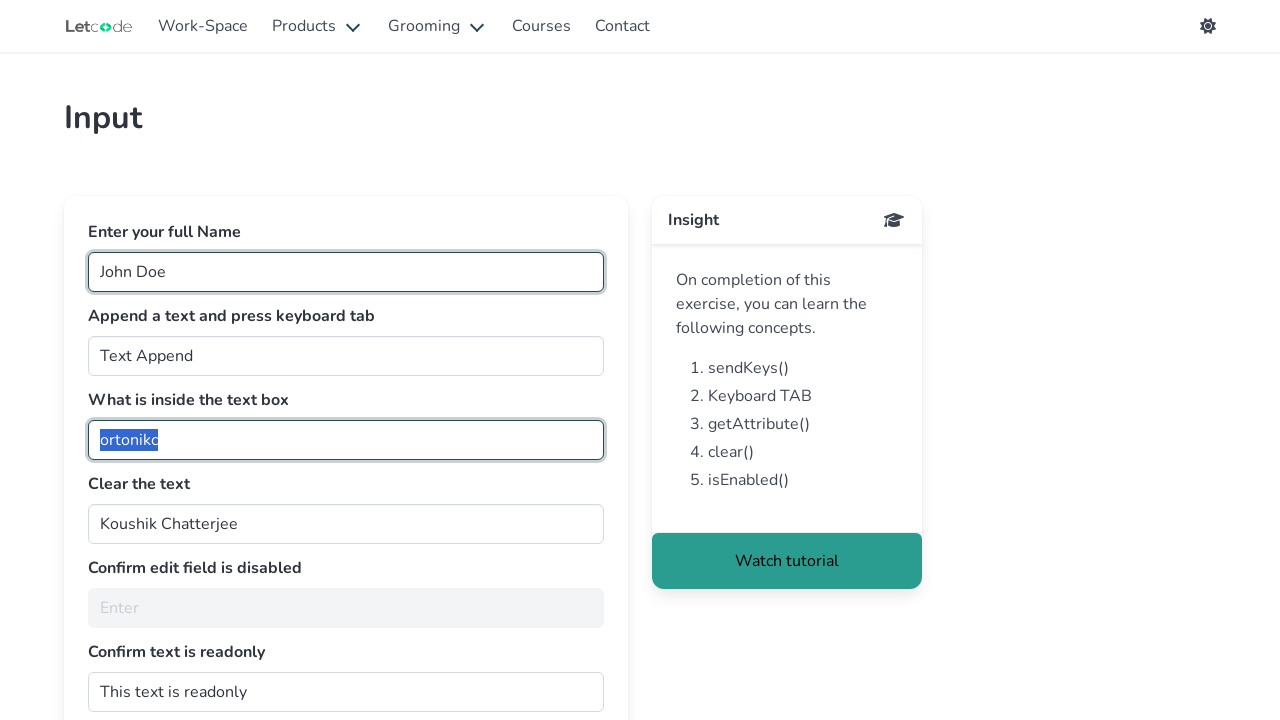

Pressed PageDown to scroll down page
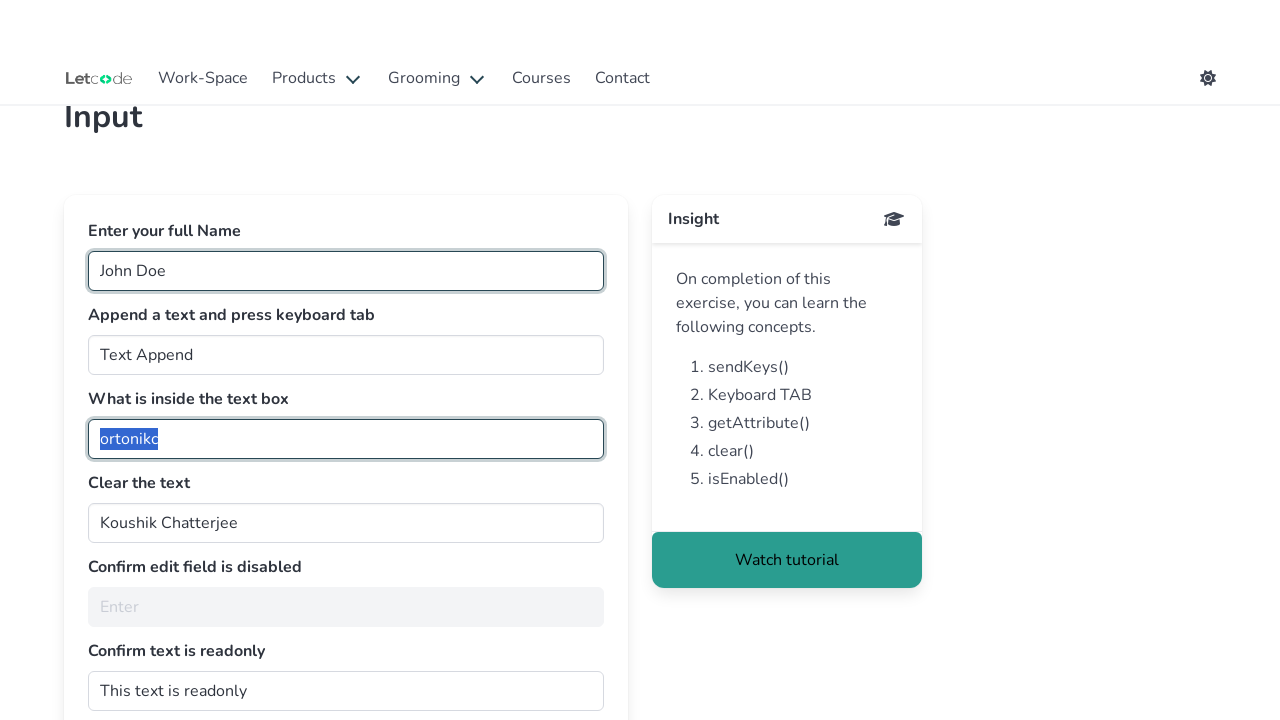

Cleared the 'clearMe' field on #clearMe
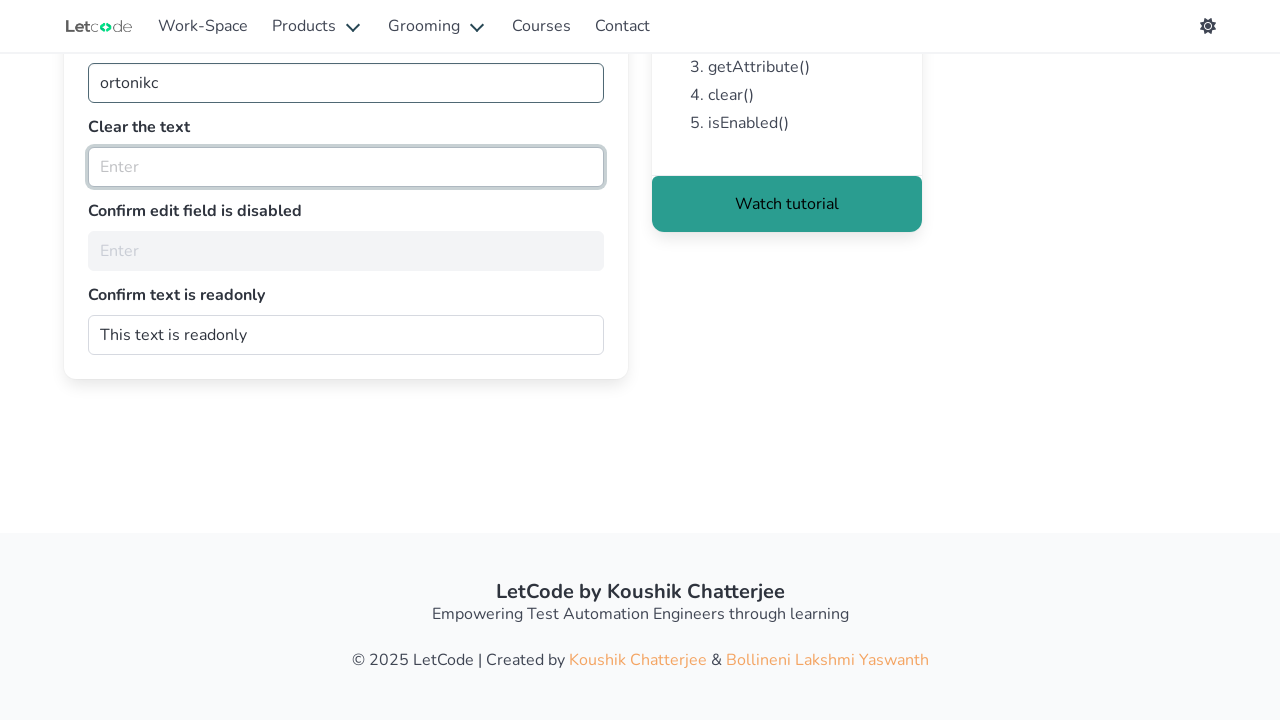

Clicked on 'clearMe' field at (346, 167) on #clearMe
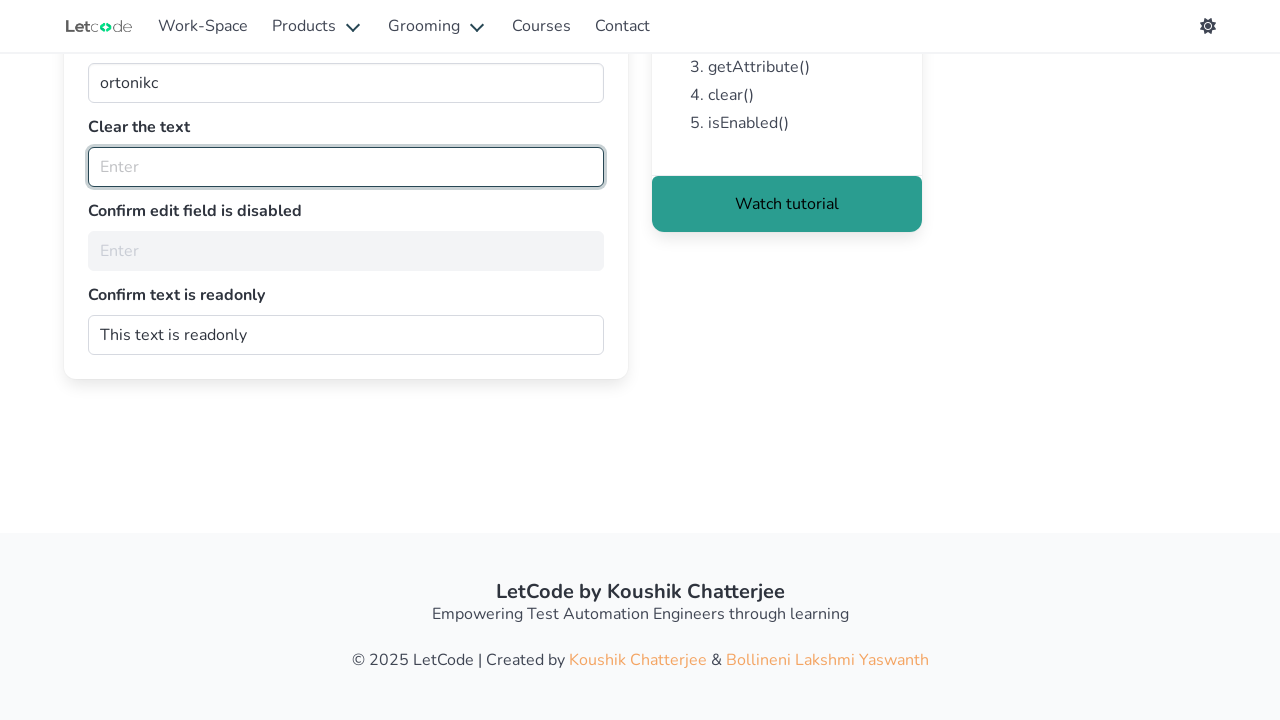

Pressed Ctrl+V to paste copied text
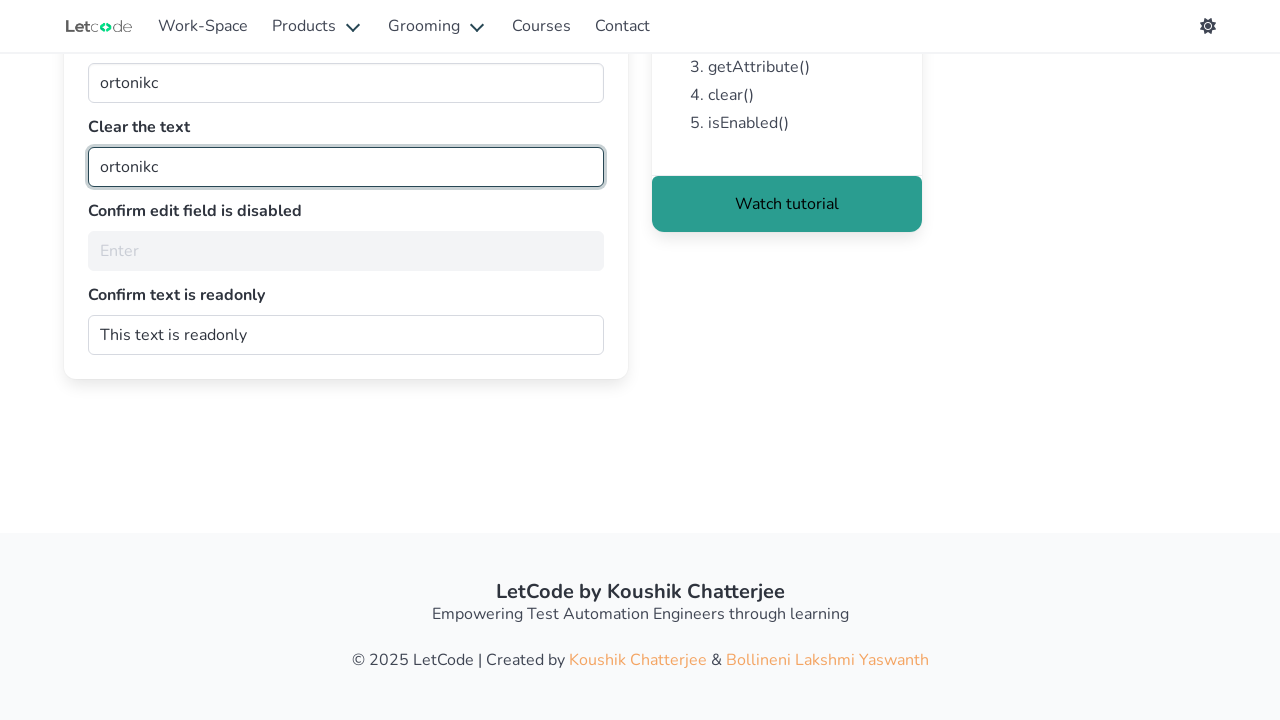

Pressed ArrowDown to scroll
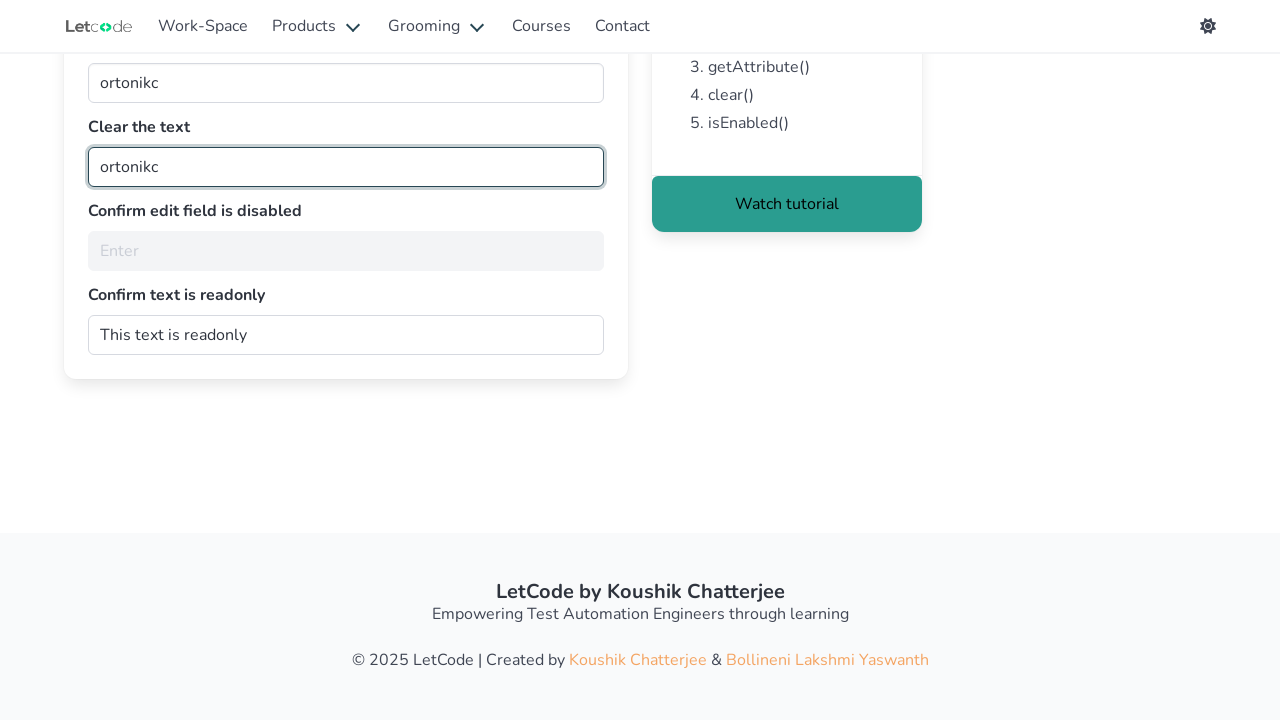

Checked if 'noEdit' field is disabled: True
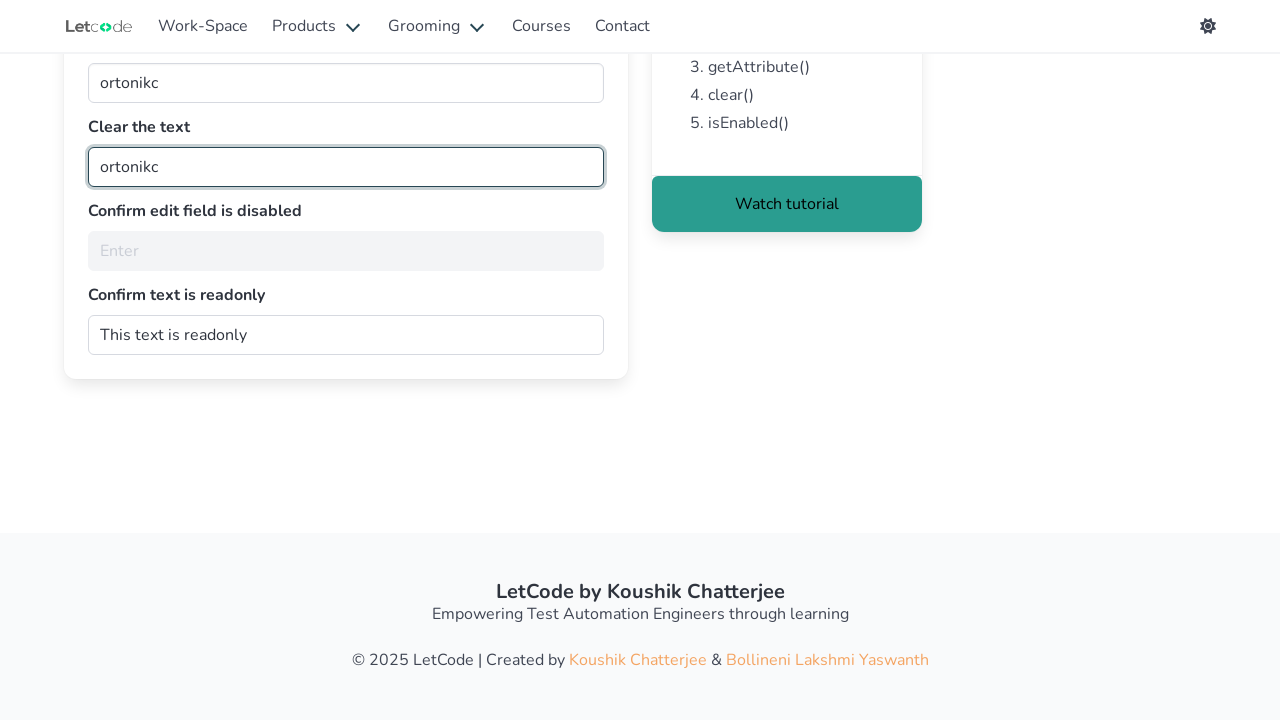

Checked readonly attribute on 'dontwrite' field: 
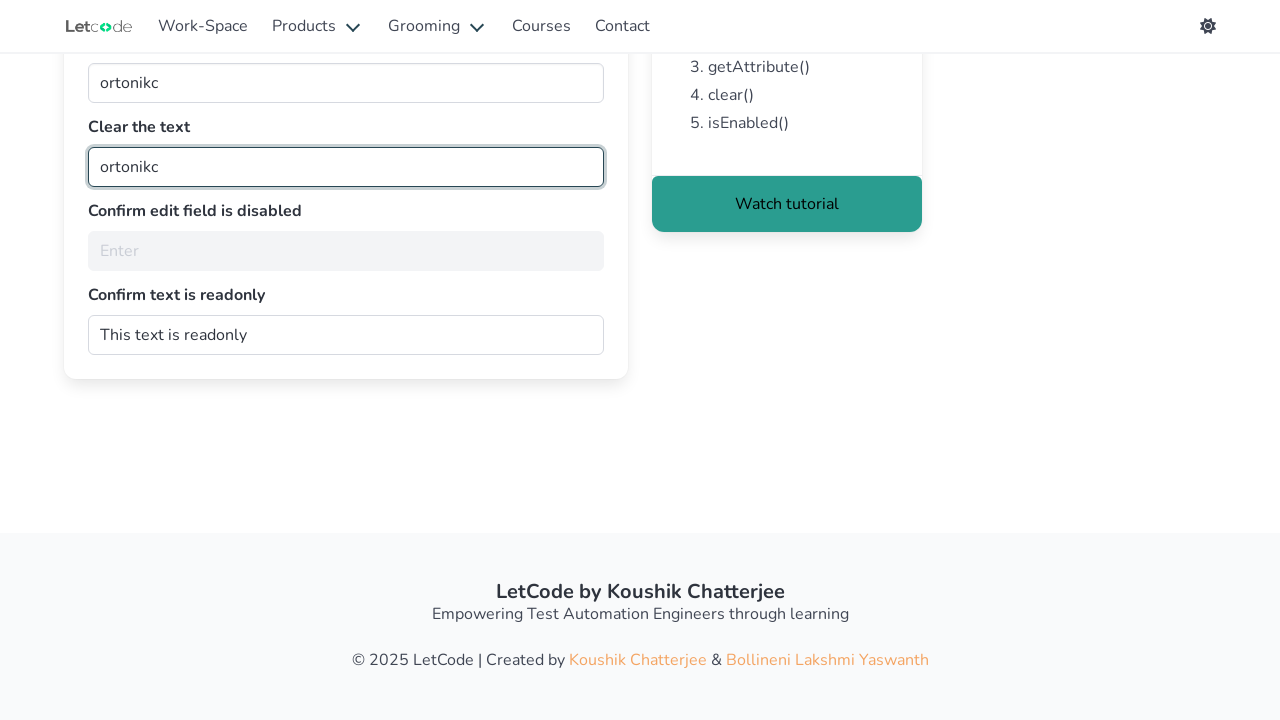

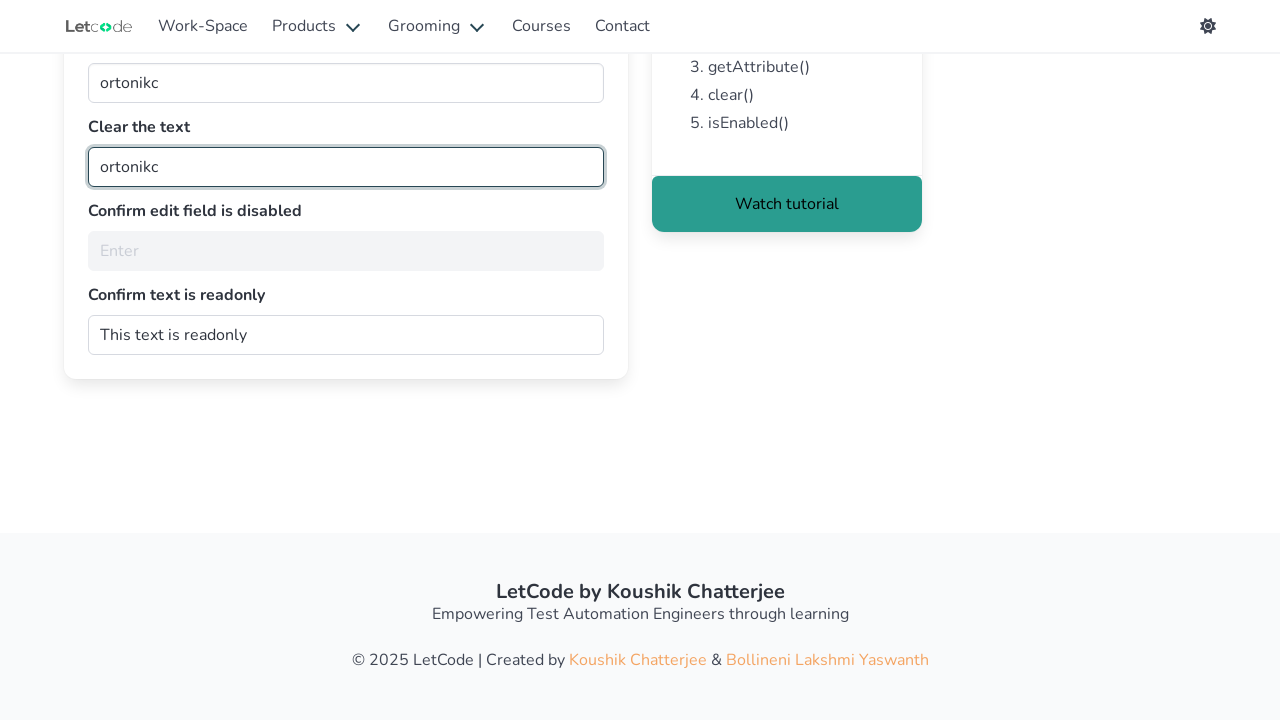